Tests a simple form by filling in first name, last name, city, and country fields, then clicking the submit button.

Starting URL: http://suninjuly.github.io/simple_form_find_task.html

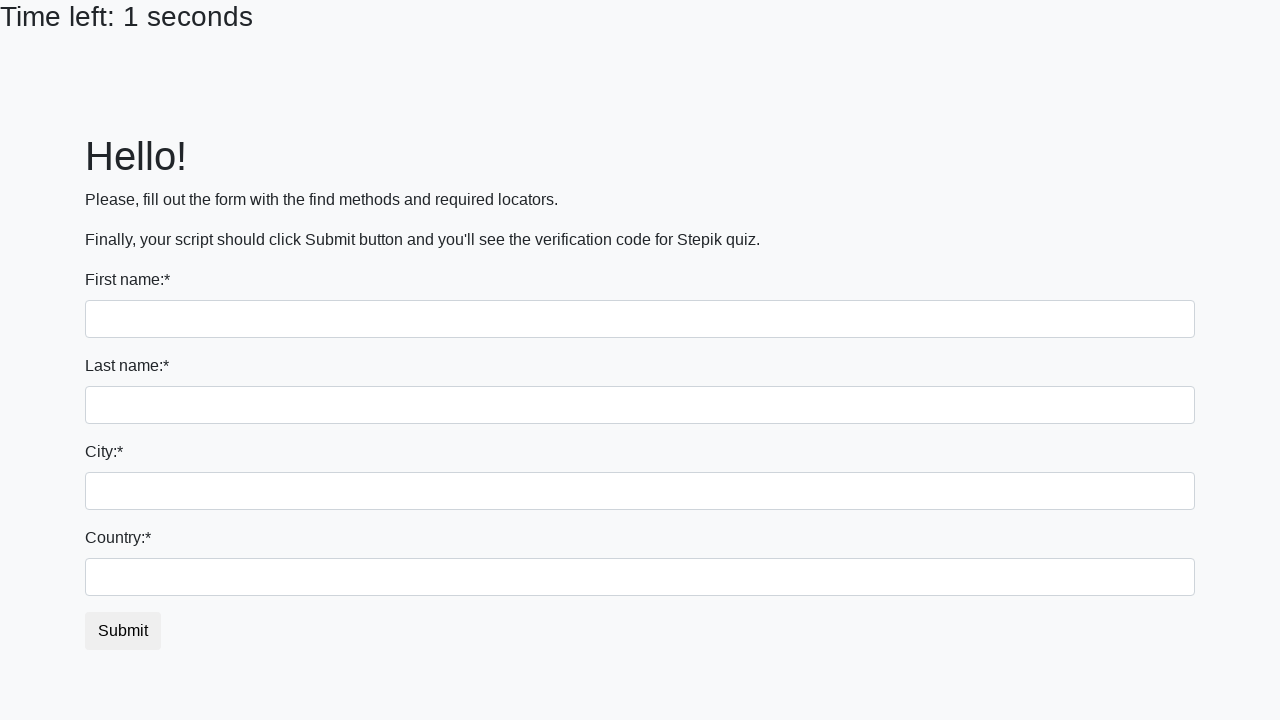

Filled first name field with 'Ivan' on input
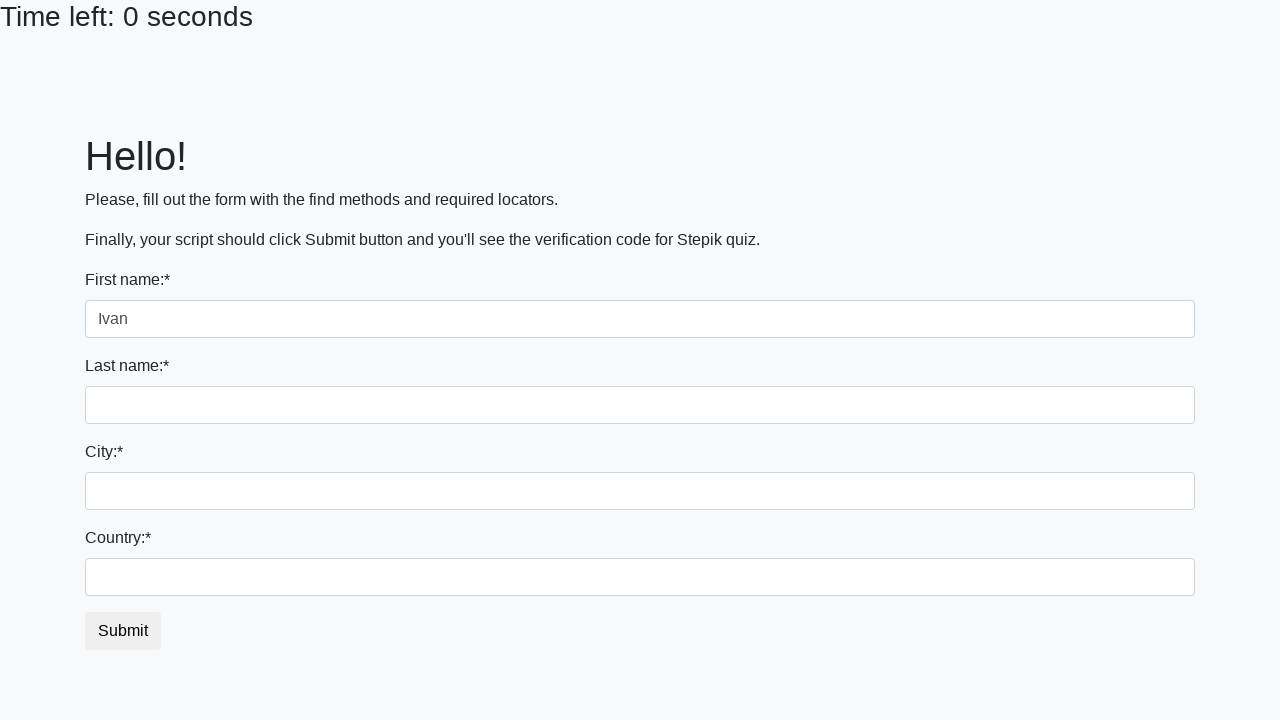

Filled last name field with 'Petrov' on input[name='last_name']
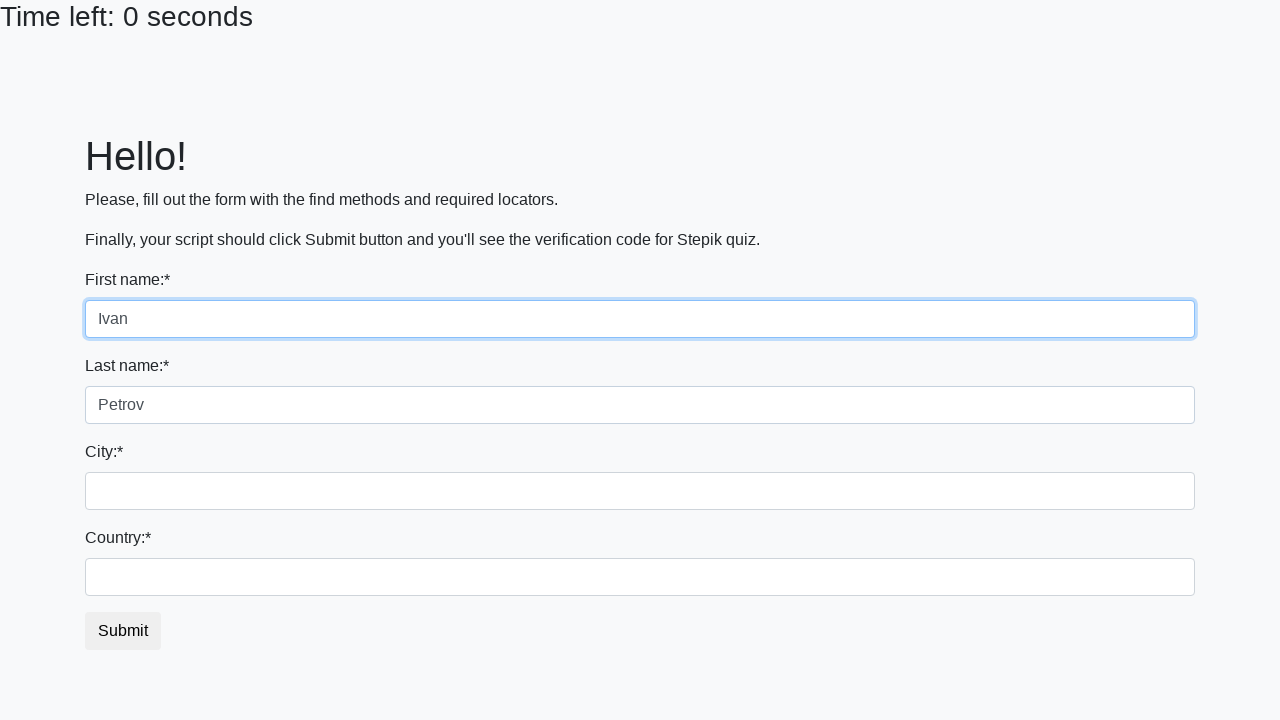

Filled city field with 'Smolensk' on .city
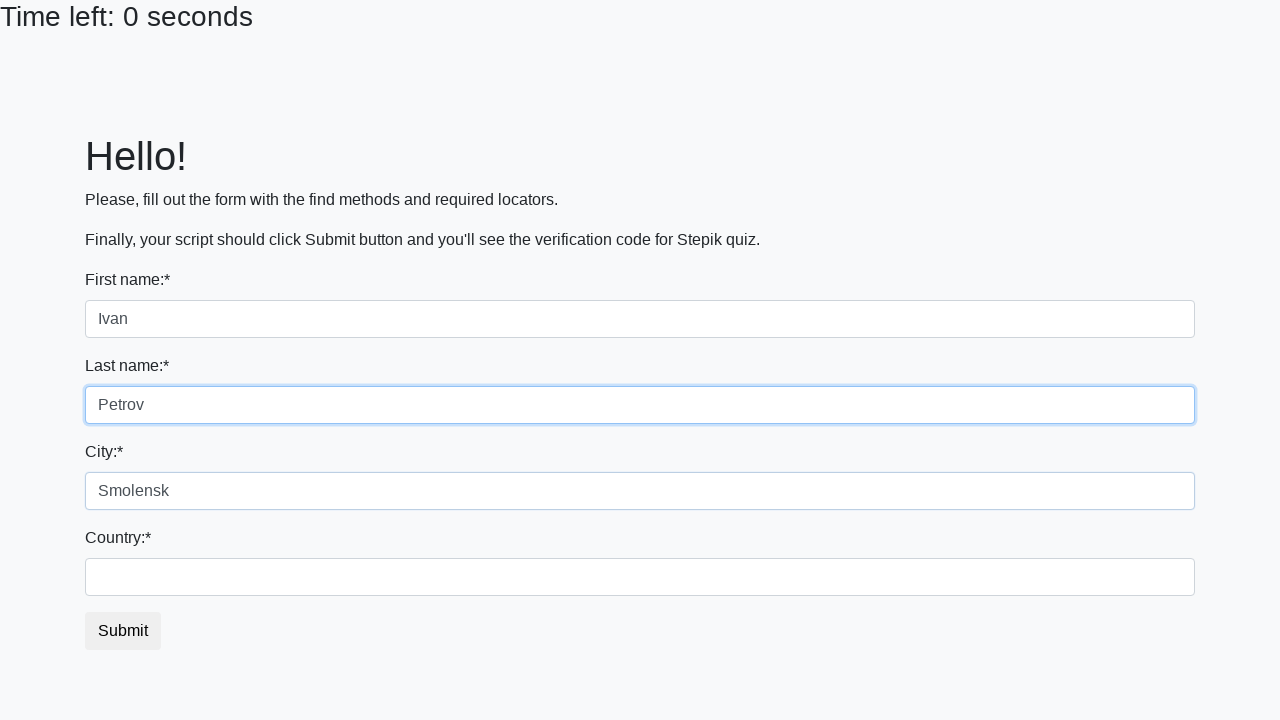

Filled country field with 'Russia' on #country
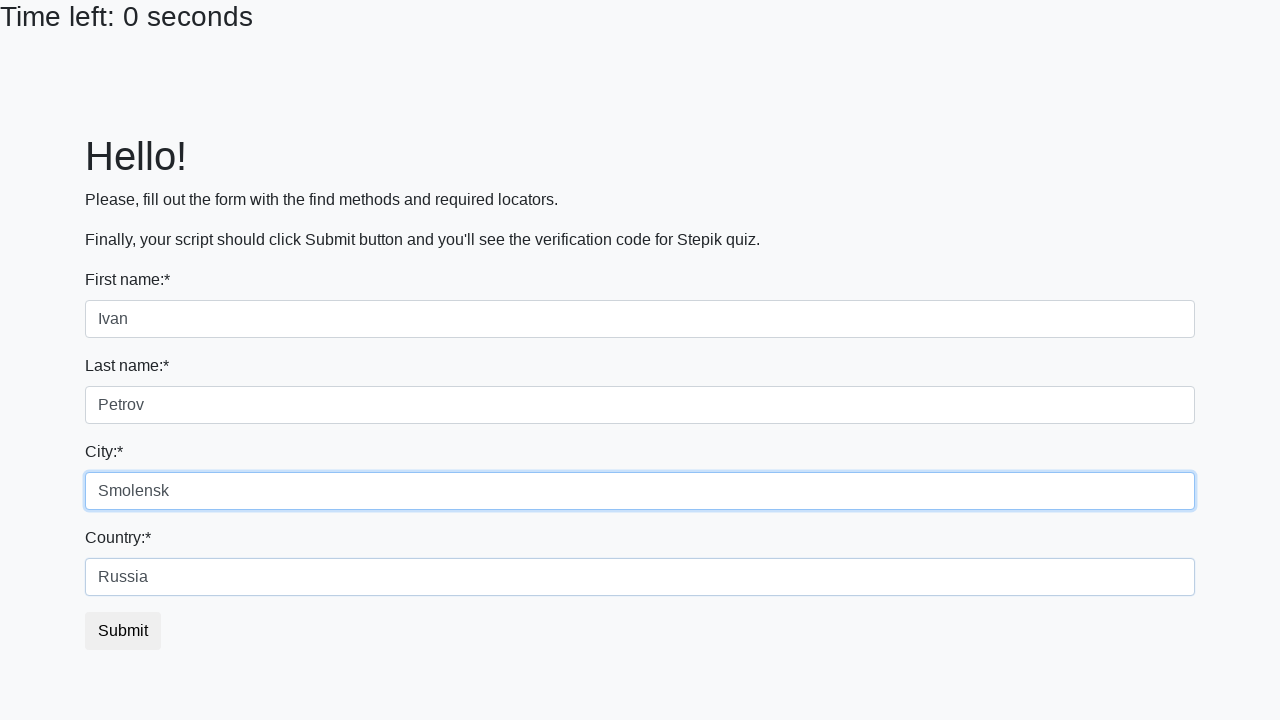

Clicked submit button to complete form submission at (123, 631) on button.btn
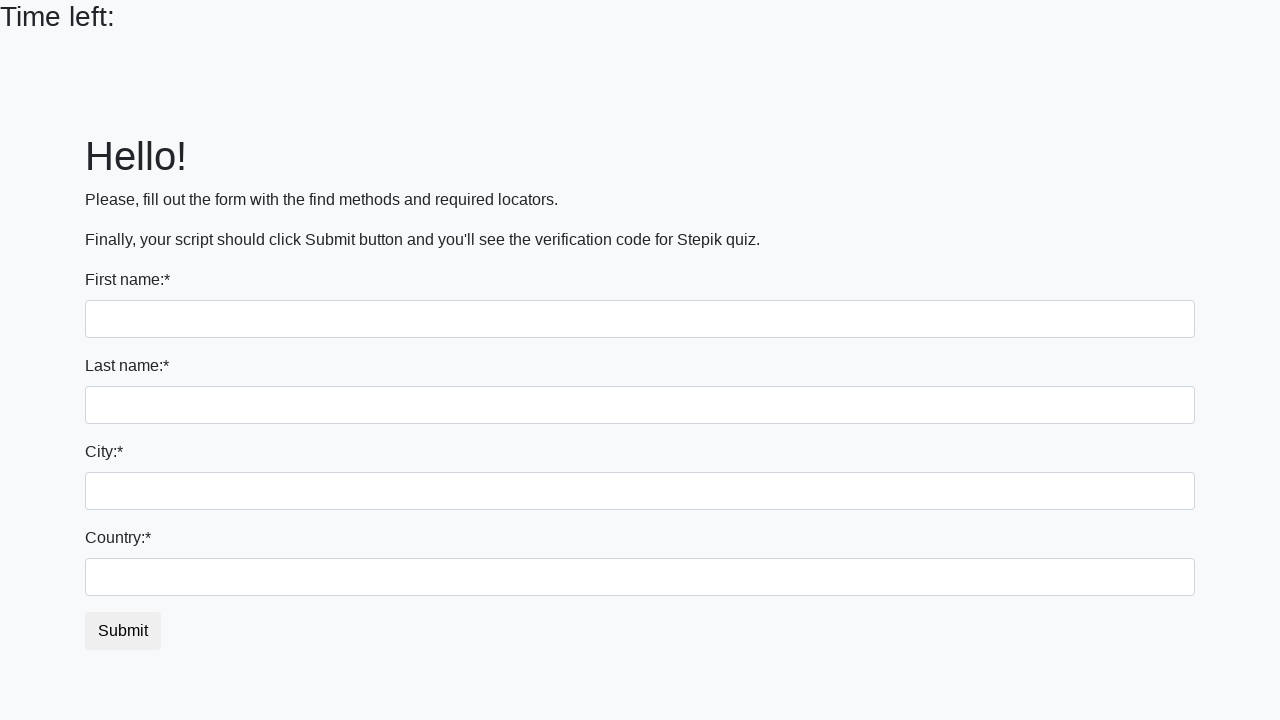

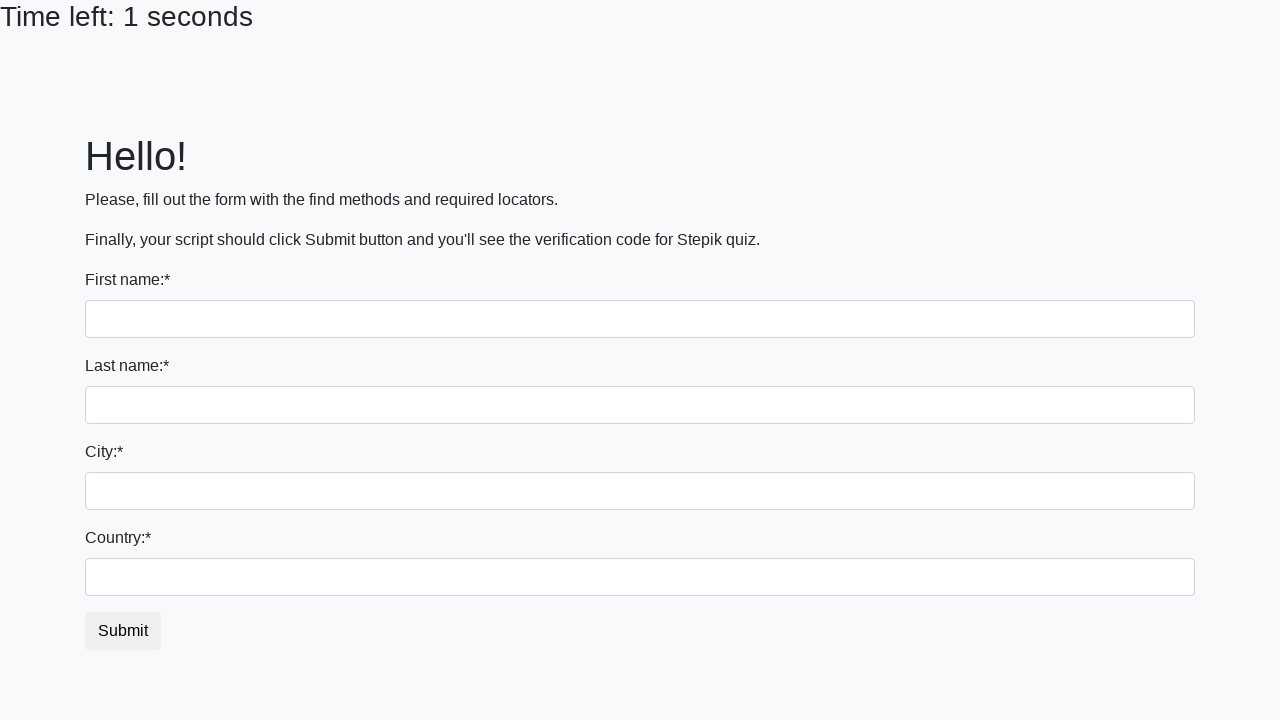